Tests dynamic loading with excessive wait time (10 seconds) to verify element visibility after clicking start button

Starting URL: http://the-internet.herokuapp.com/dynamic_loading/2

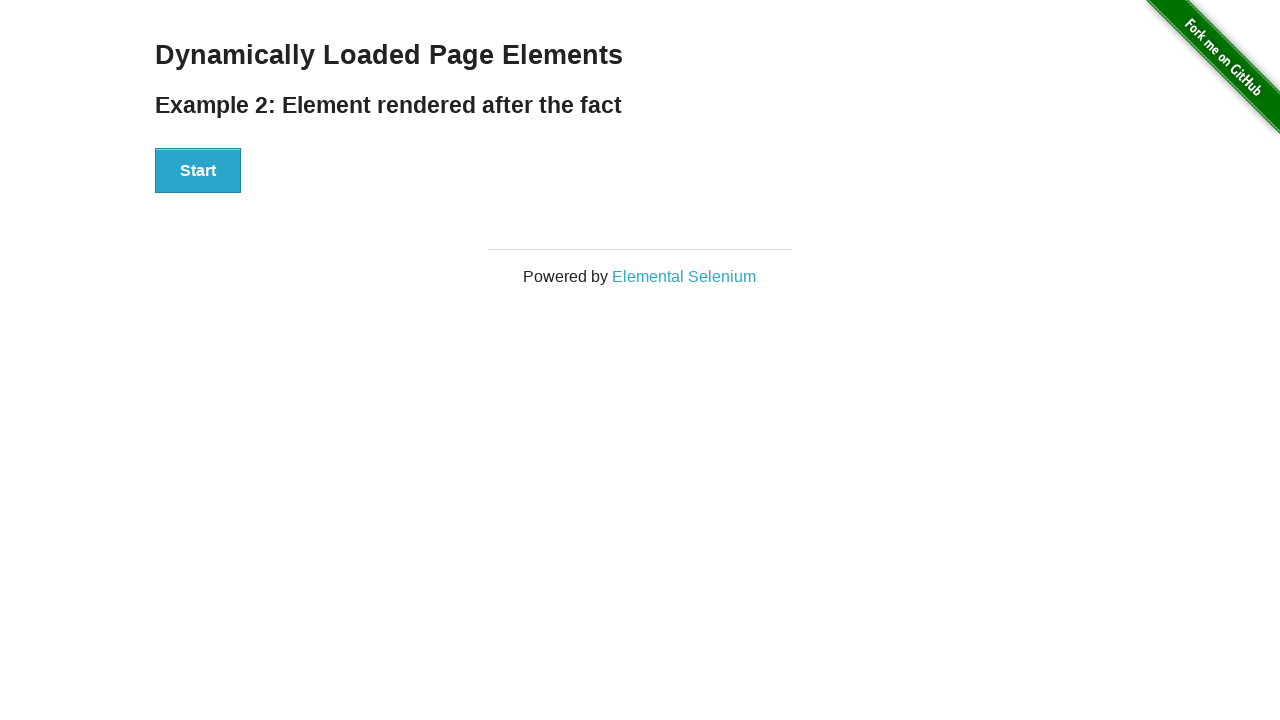

Clicked start button to trigger dynamic loading at (198, 171) on #start > button
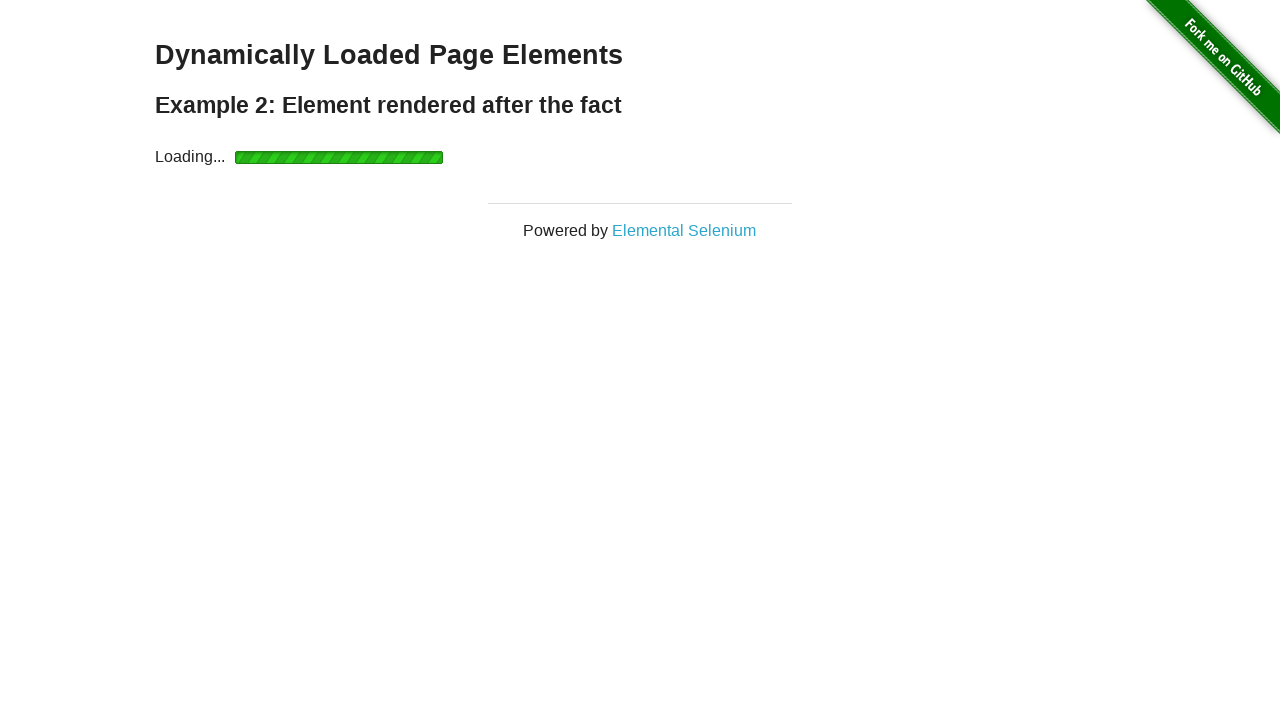

Waited 10 seconds for dynamic content to load
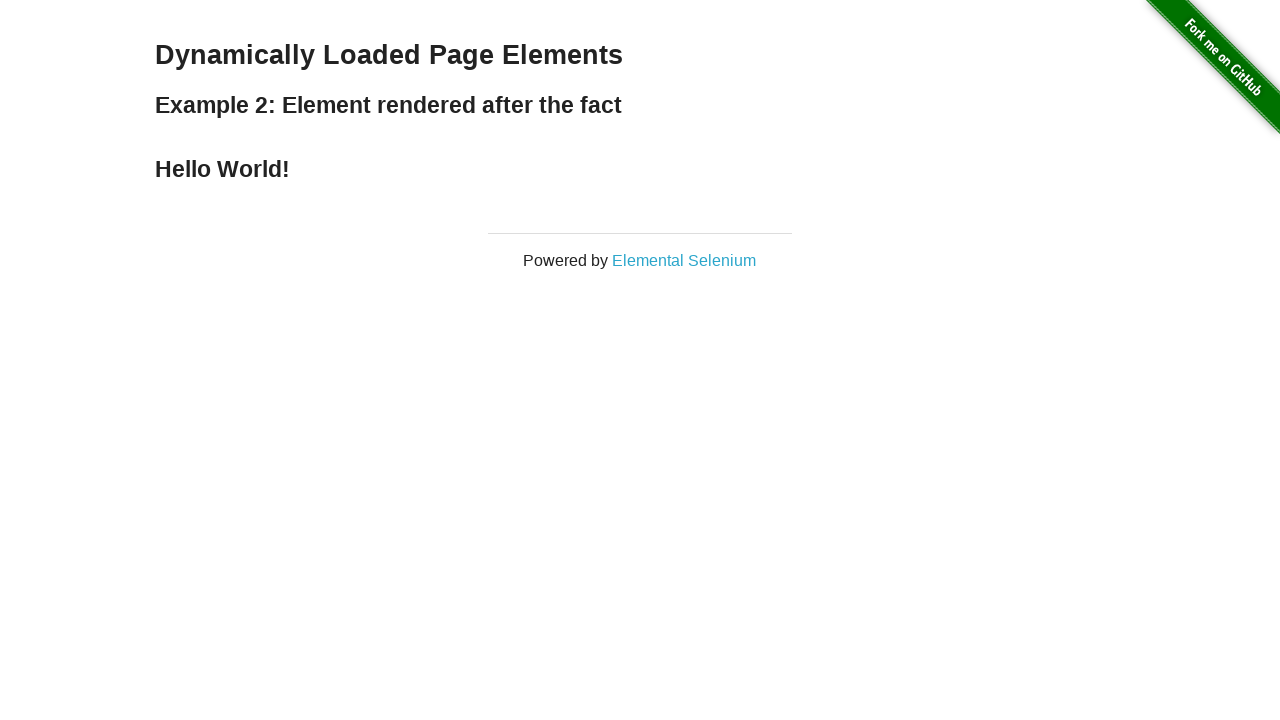

Verified hello world text is visible after loading
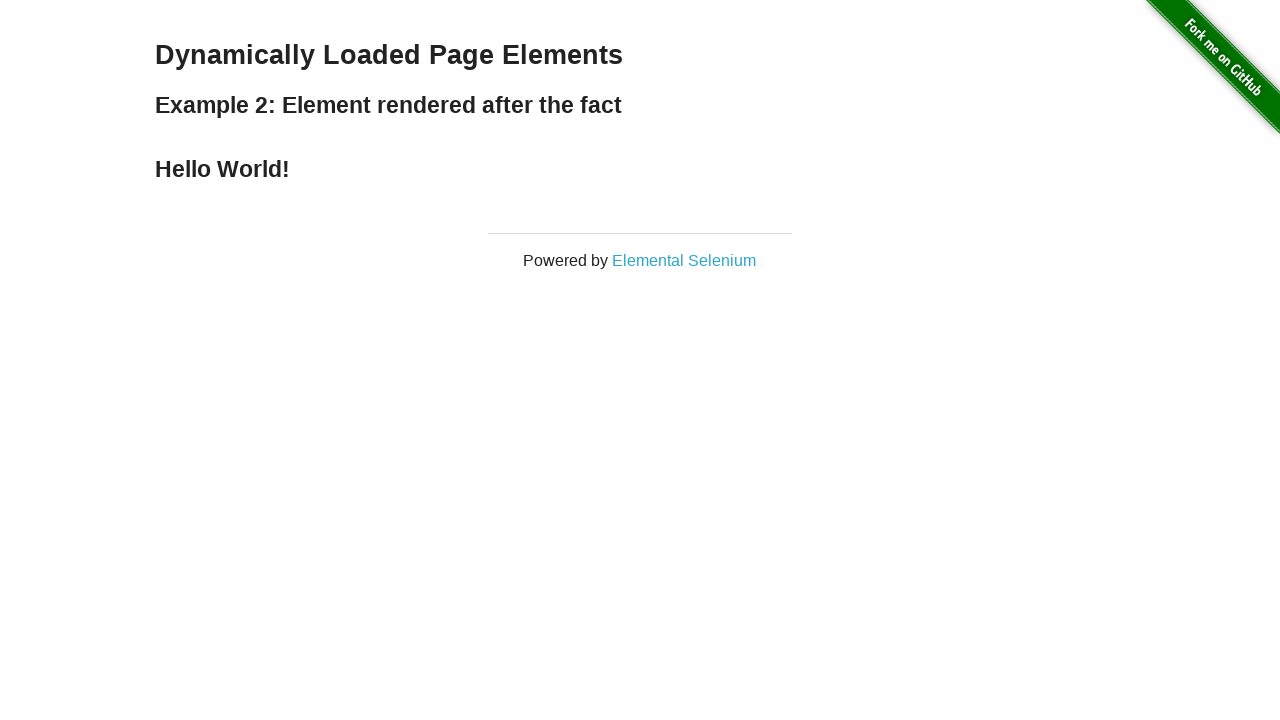

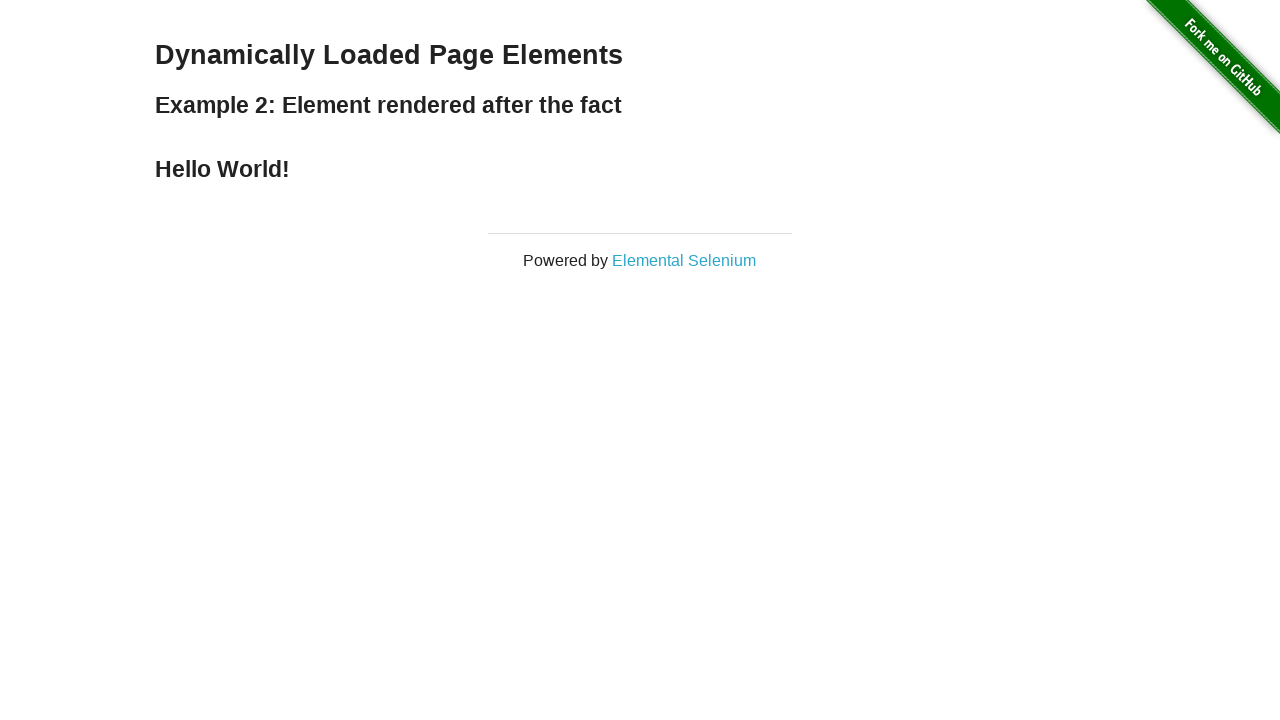